Tests that attempting to find a non-existent link on the page correctly fails, verifying element detection behavior on the homepage

Starting URL: http://eaapp.somee.com/

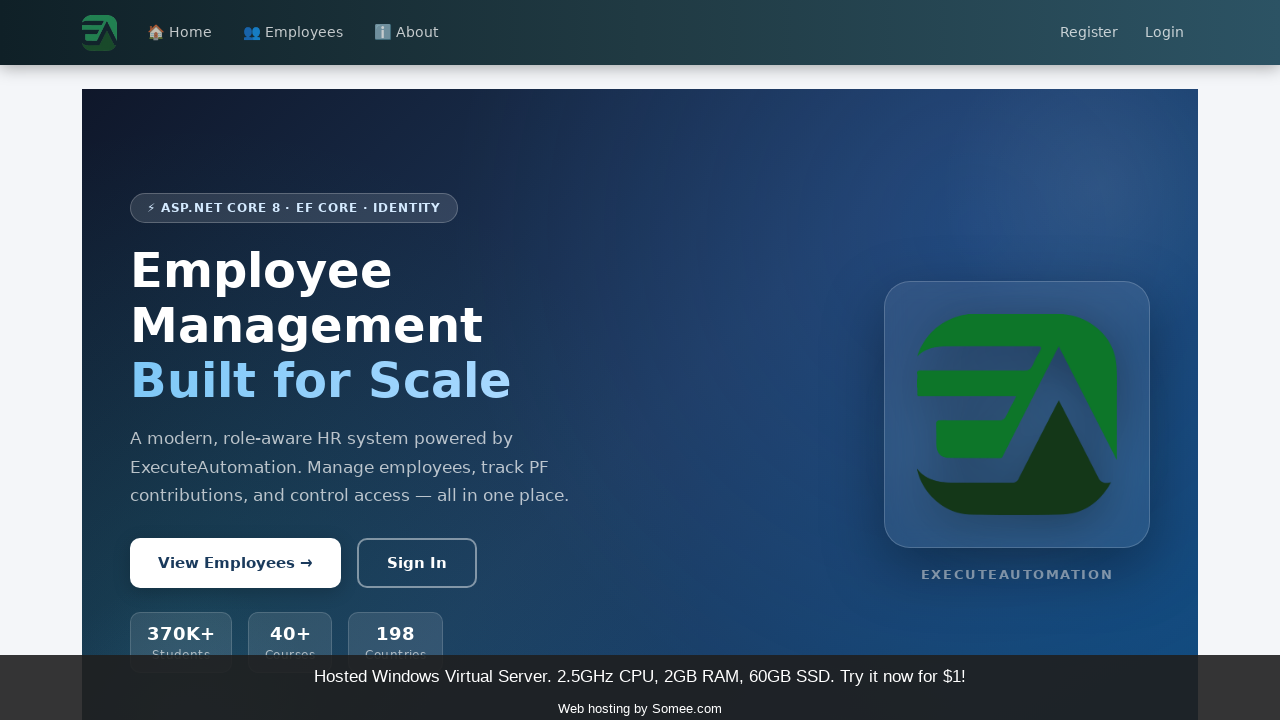

Waited for page to load DOM content
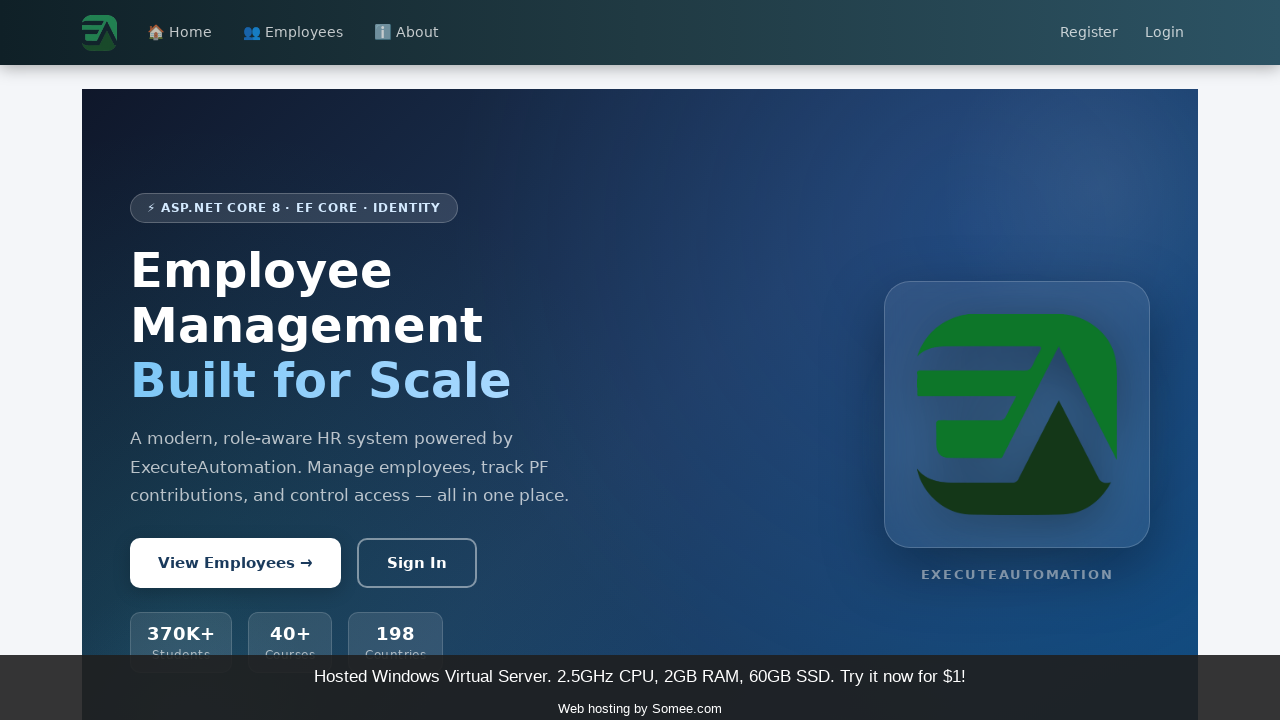

Verified Login link exists on the page
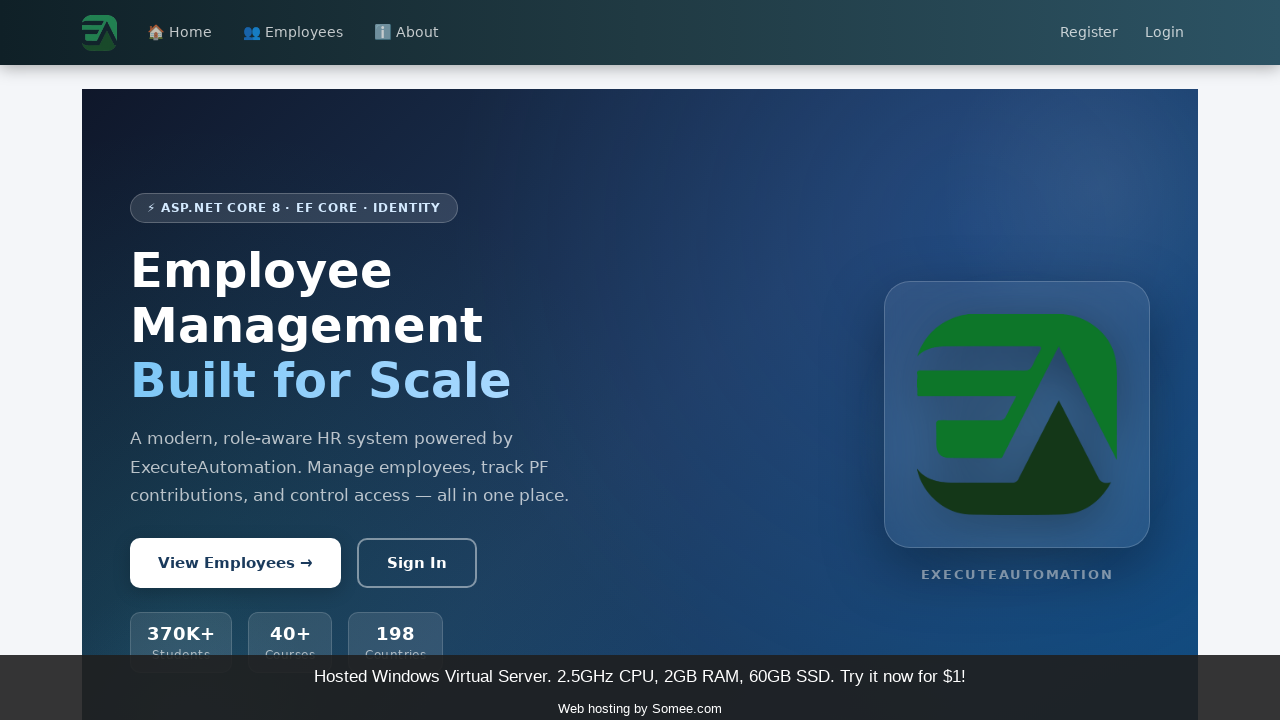

Verified non-existent link 'Abc' is not found on the page
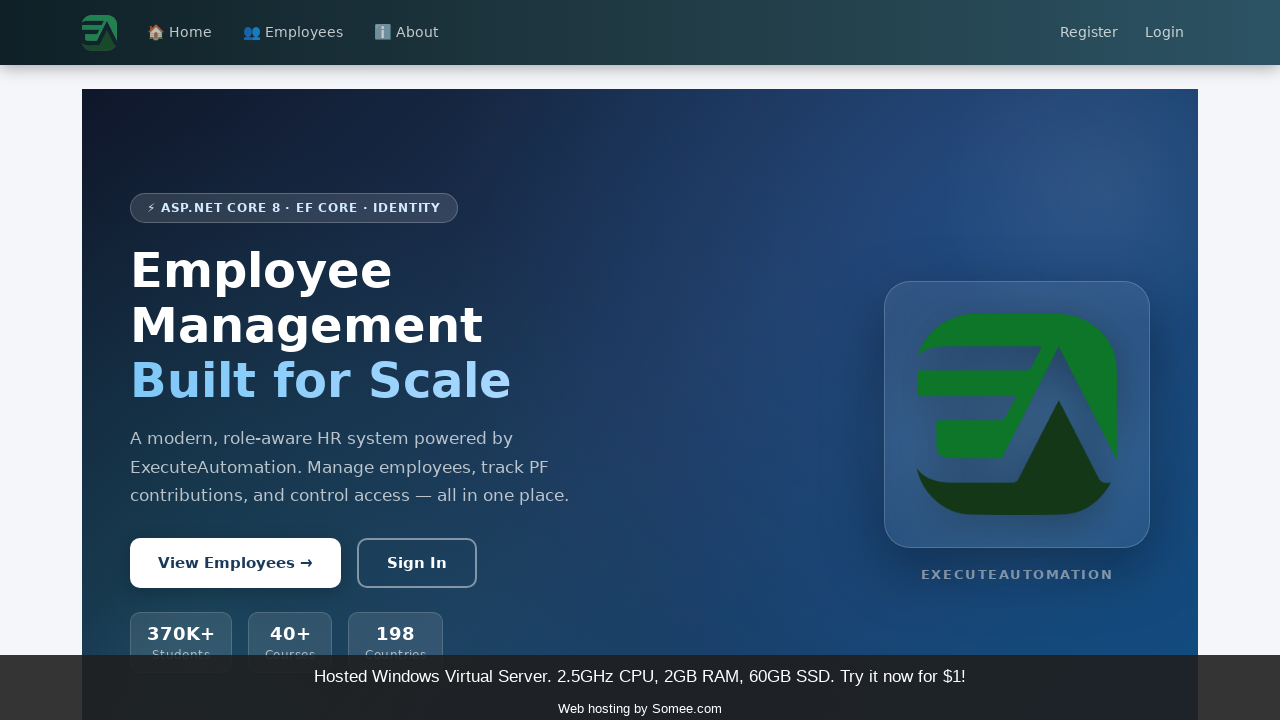

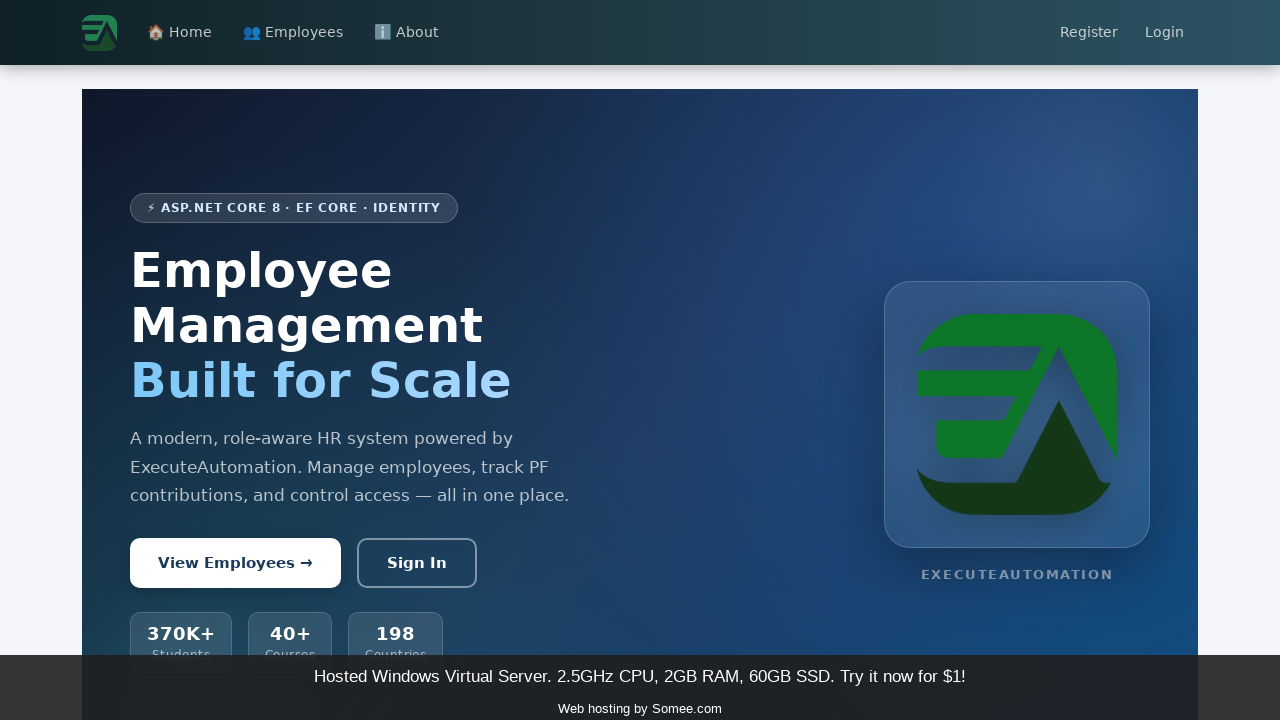